Navigates to a news article comments page, scrolls to load all comments dynamically, and clicks on reply buttons to expand nested replies.

Starting URL: https://www.20min.ch/fr/comment/103433427

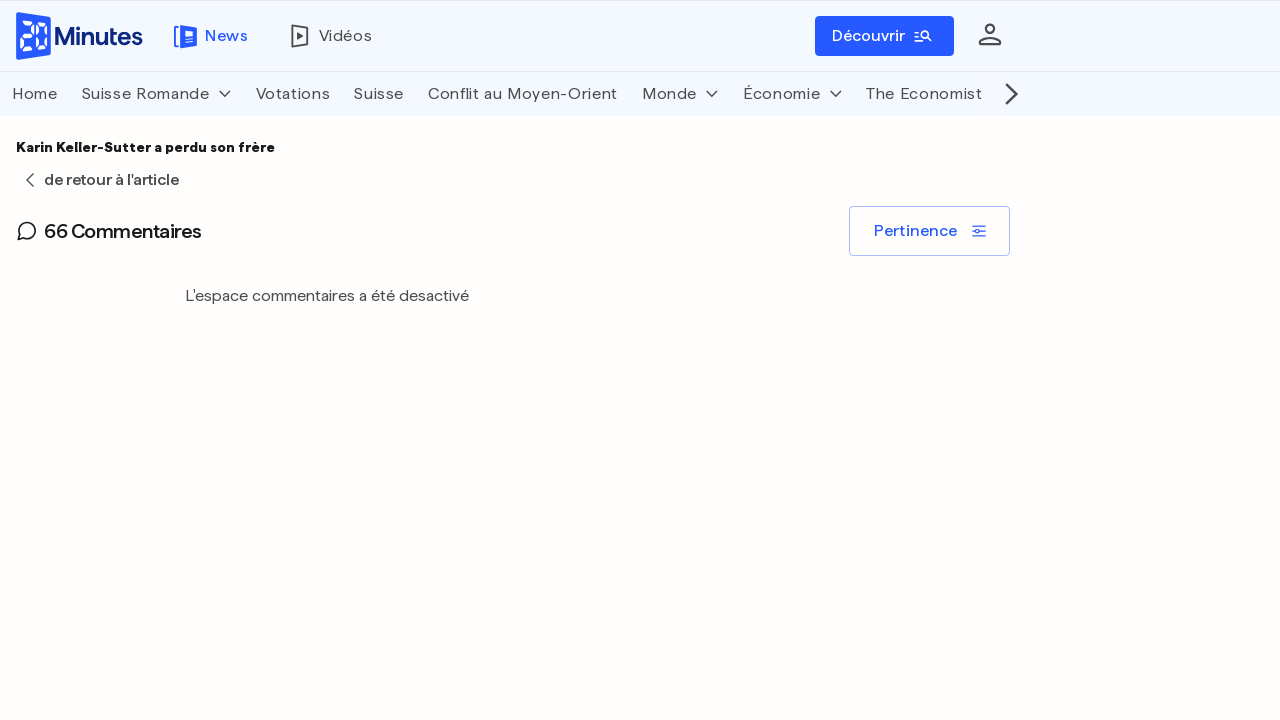

Waited 5 seconds for initial page load
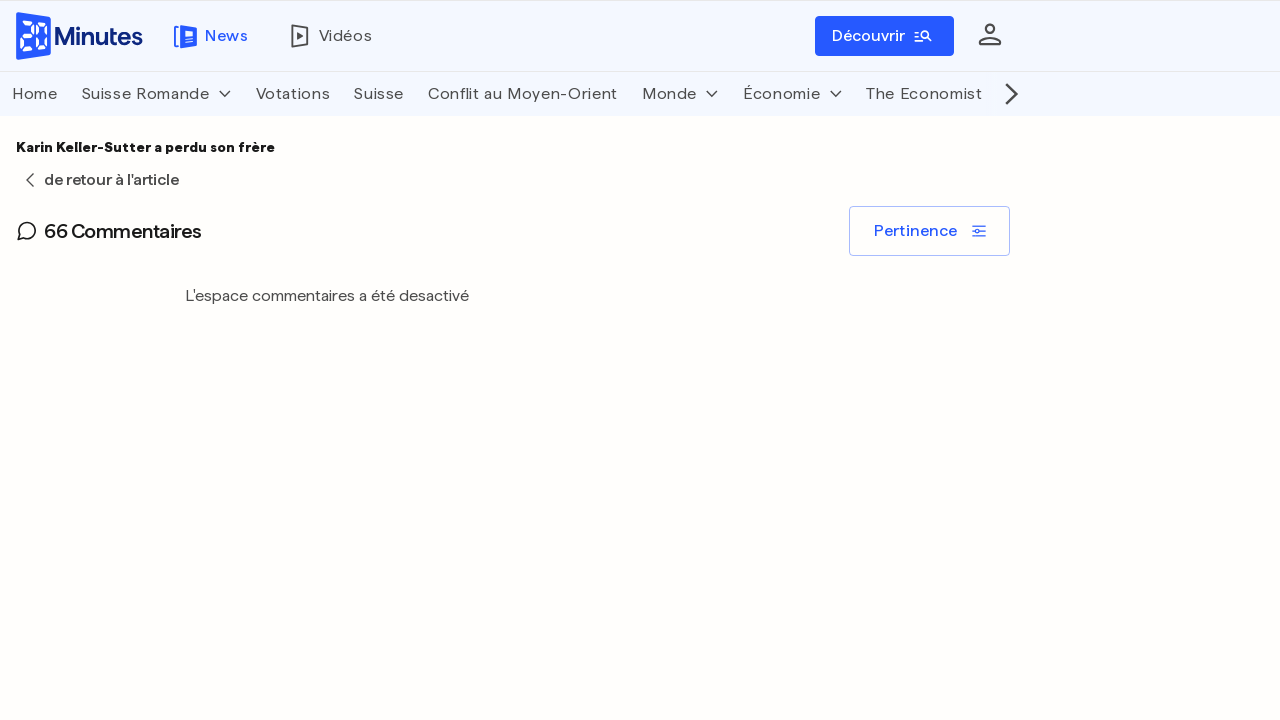

Scrolled to bottom of page (attempt 1/20)
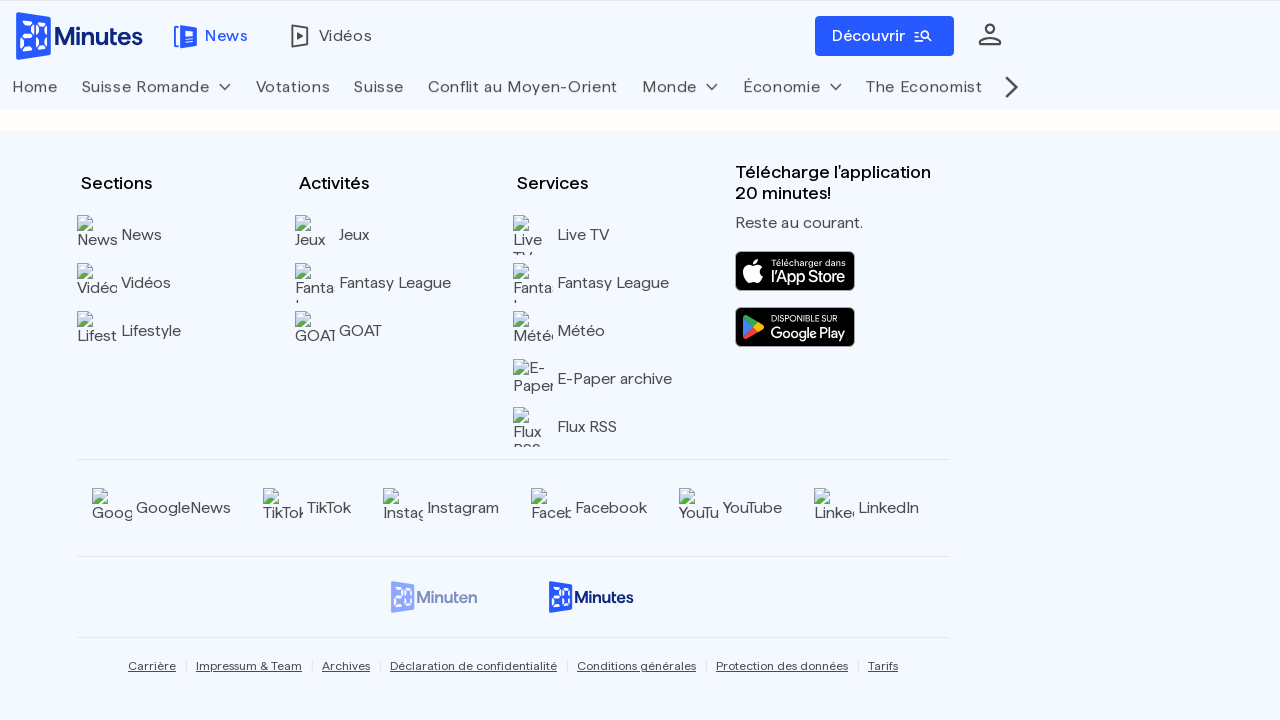

Waited 2 seconds for comments to load after scroll
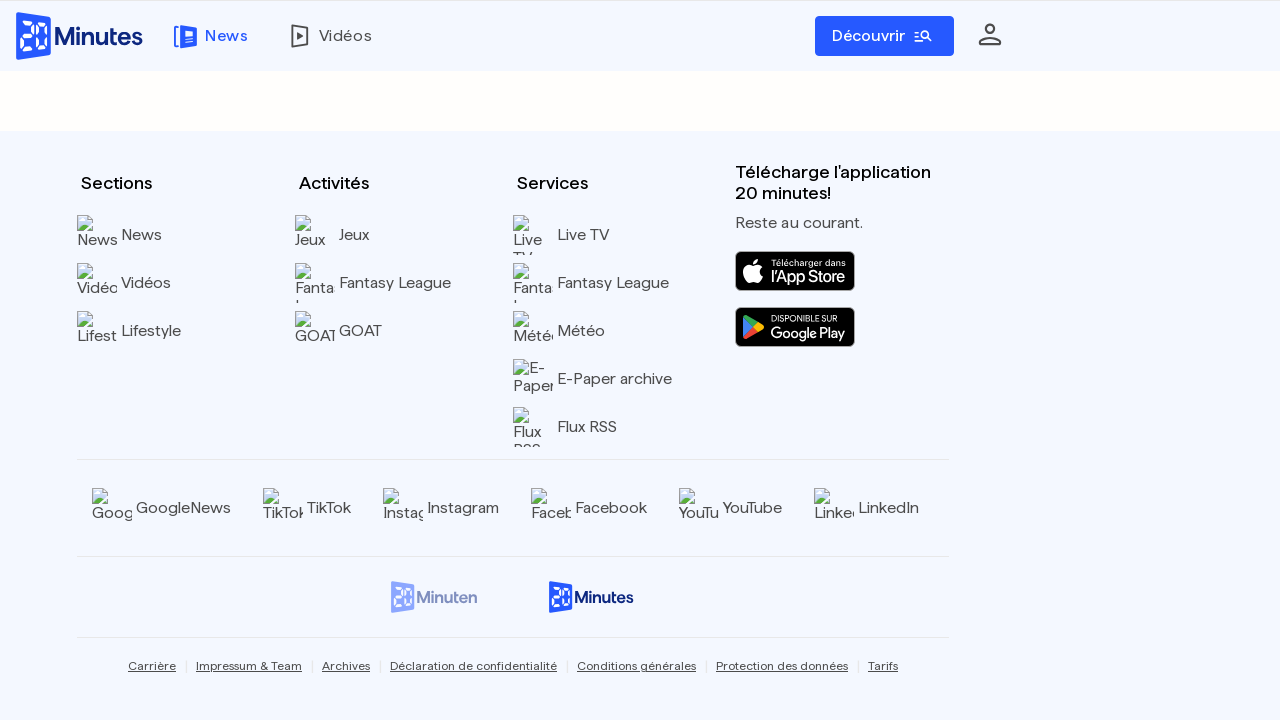

Counted comments: 0 total articles found
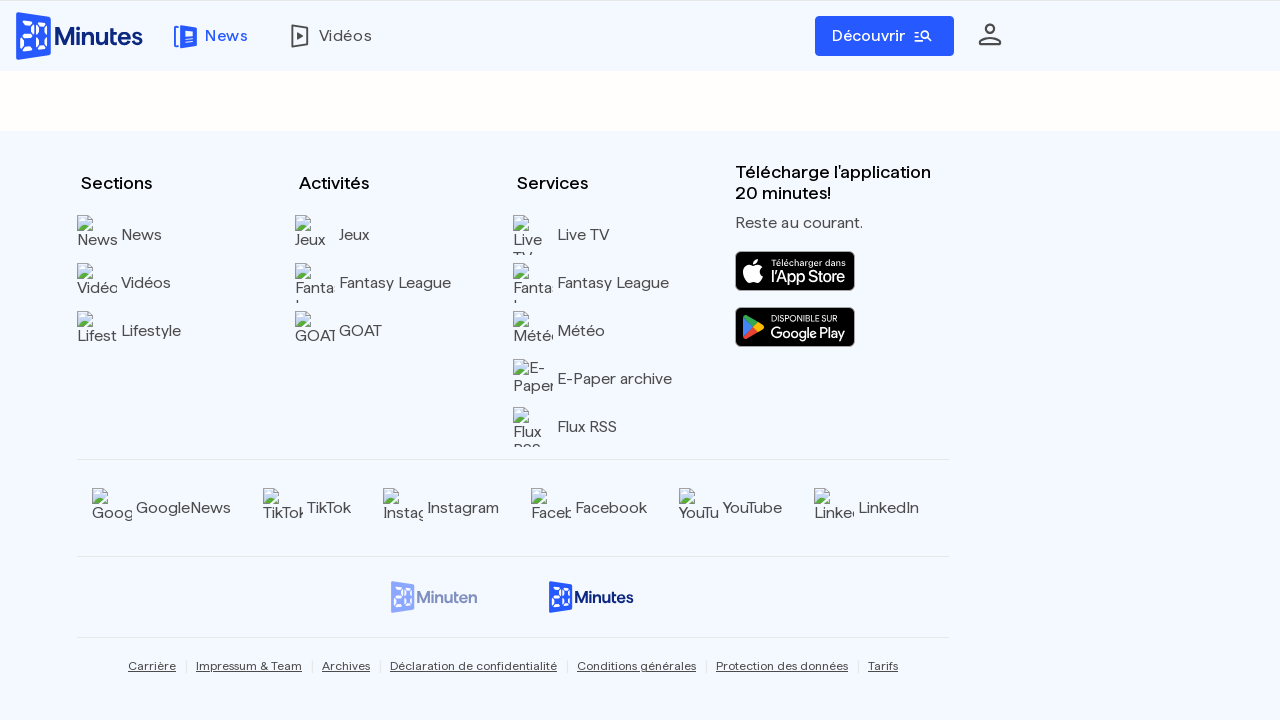

Scrolled to bottom of page (attempt 2/20)
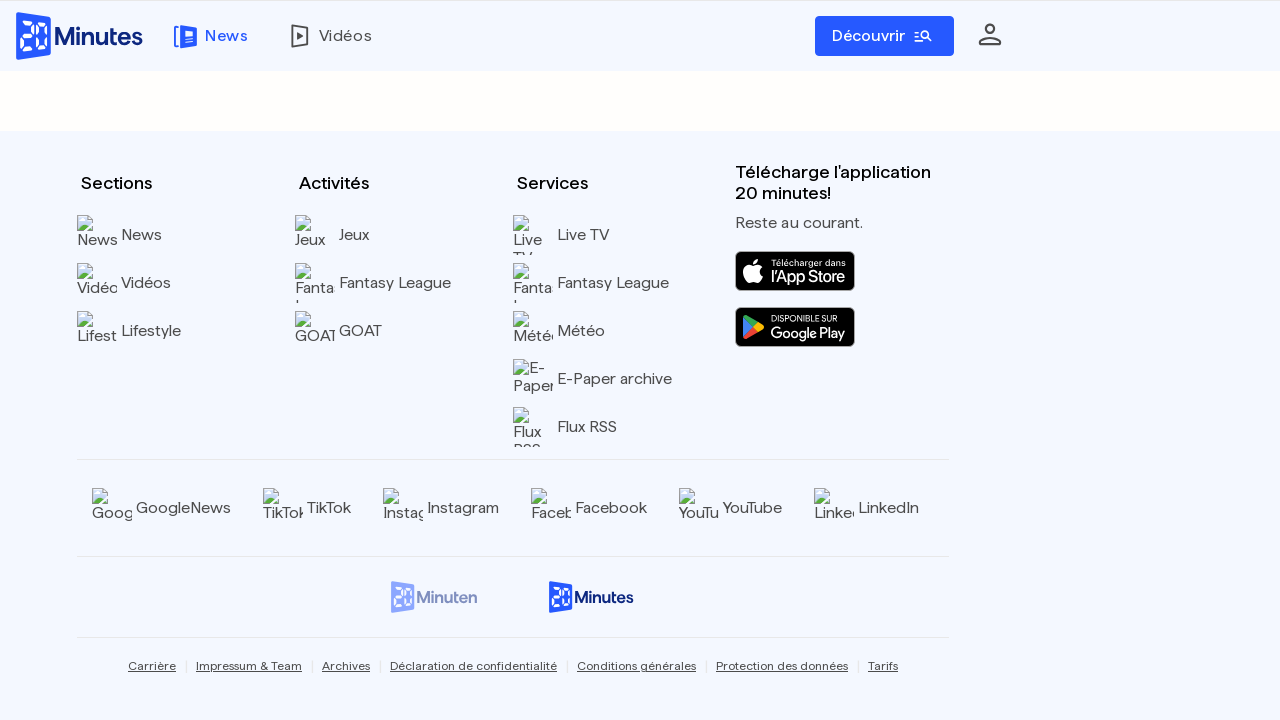

Waited 2 seconds for comments to load after scroll
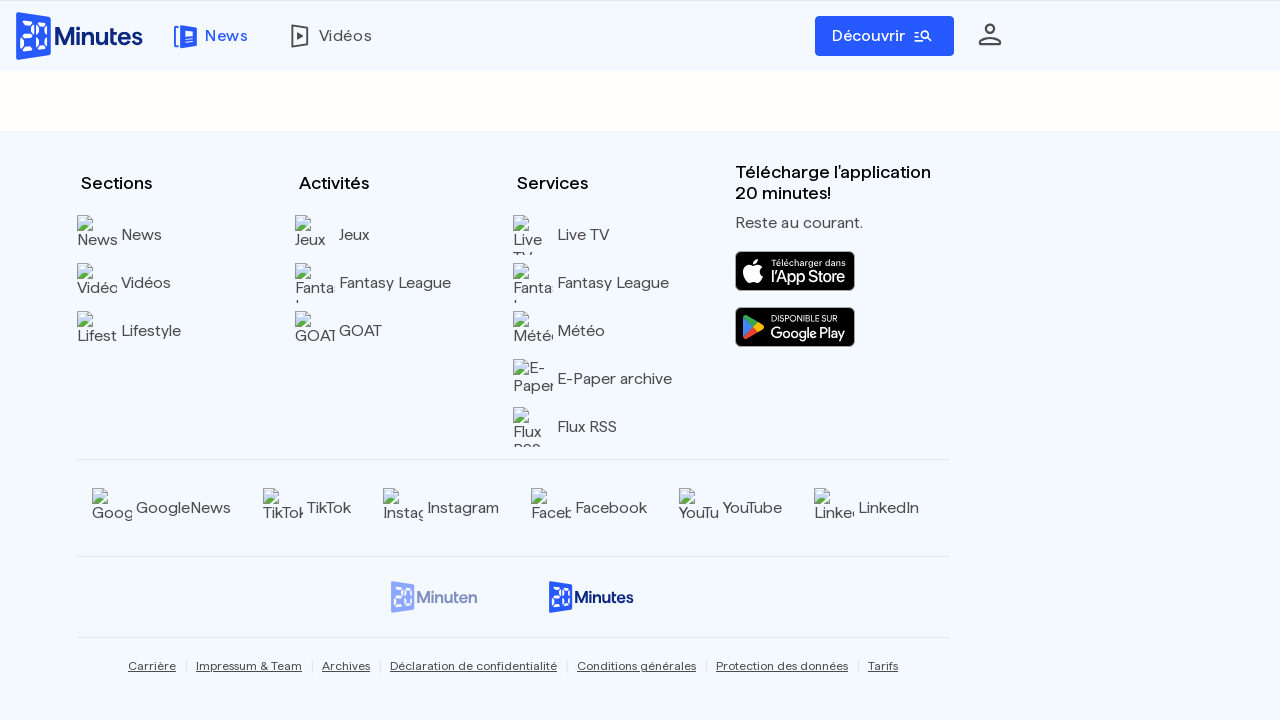

Counted comments: 0 total articles found
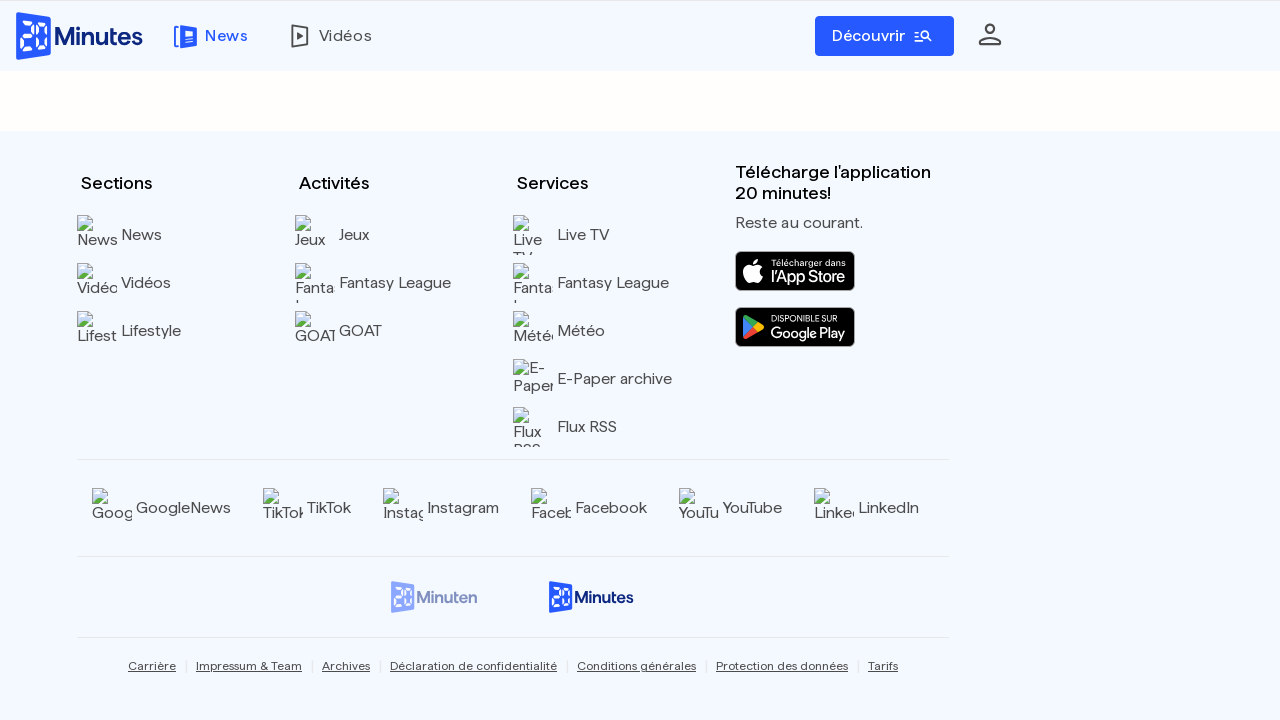

Scrolled to bottom of page (attempt 3/20)
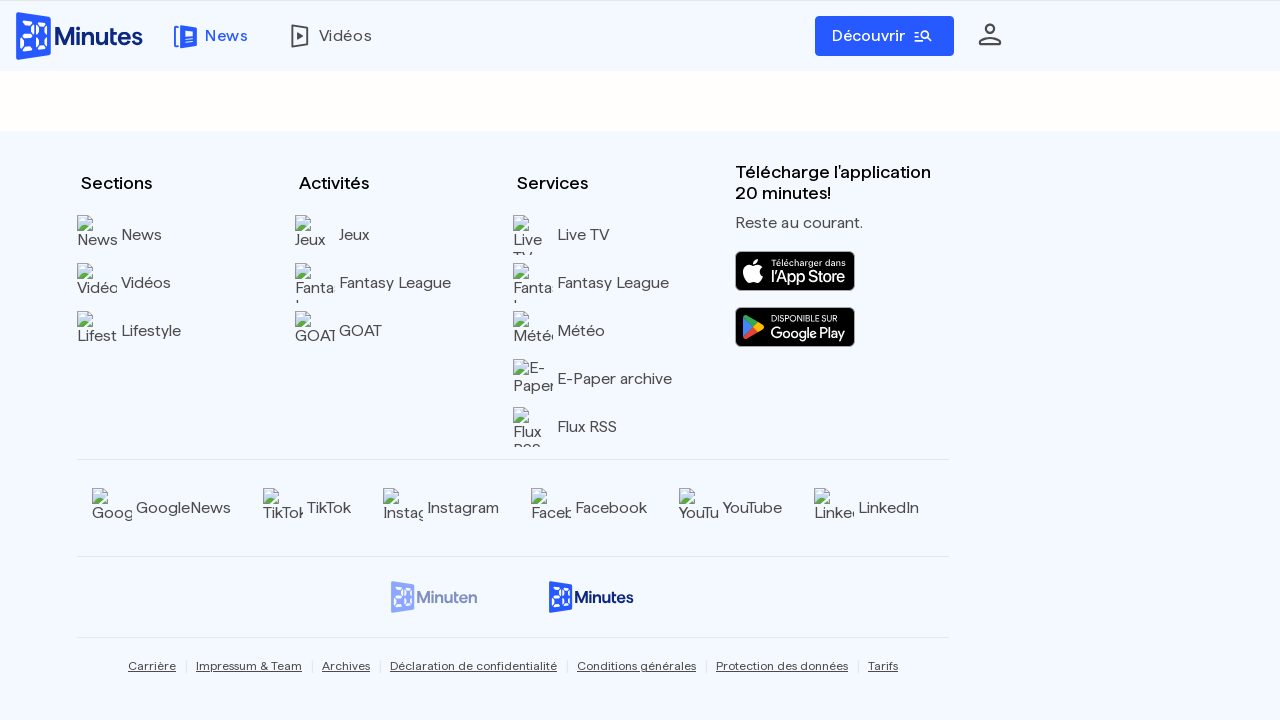

Waited 2 seconds for comments to load after scroll
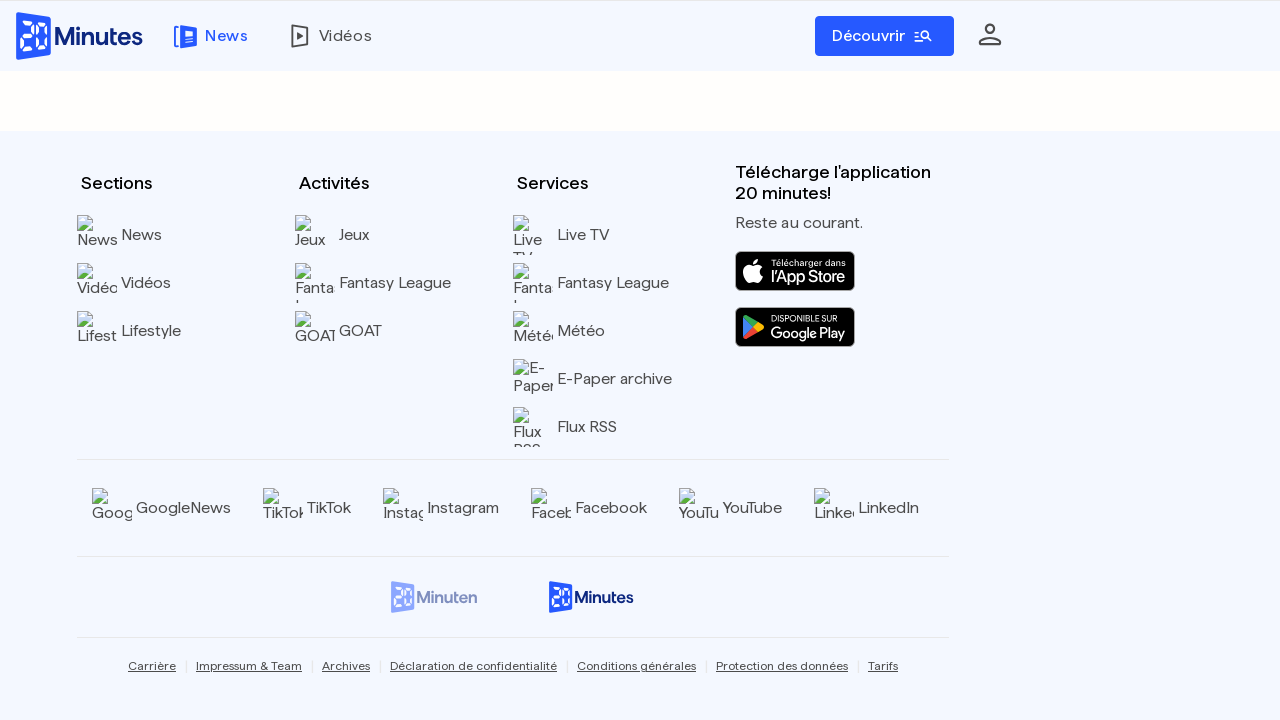

Counted comments: 0 total articles found
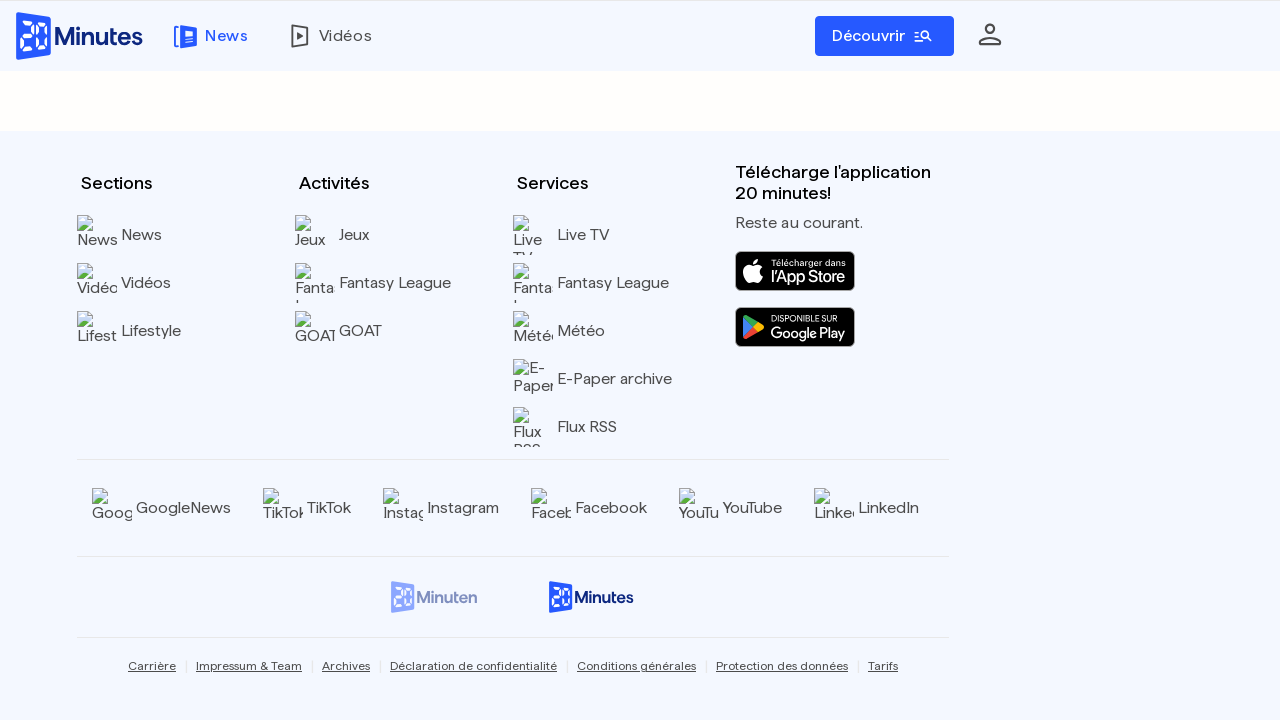

No new comments loaded in 3 consecutive attempts, stopping scroll loop
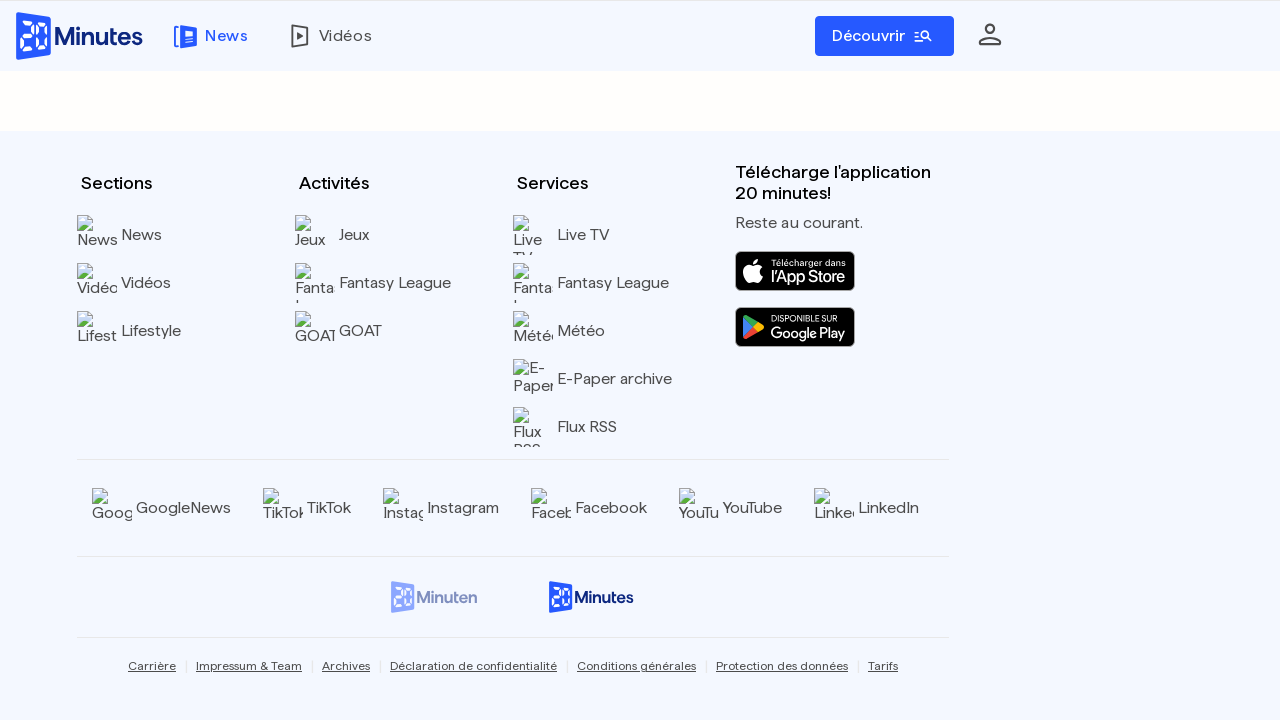

Retrieved all 0 comment articles for processing
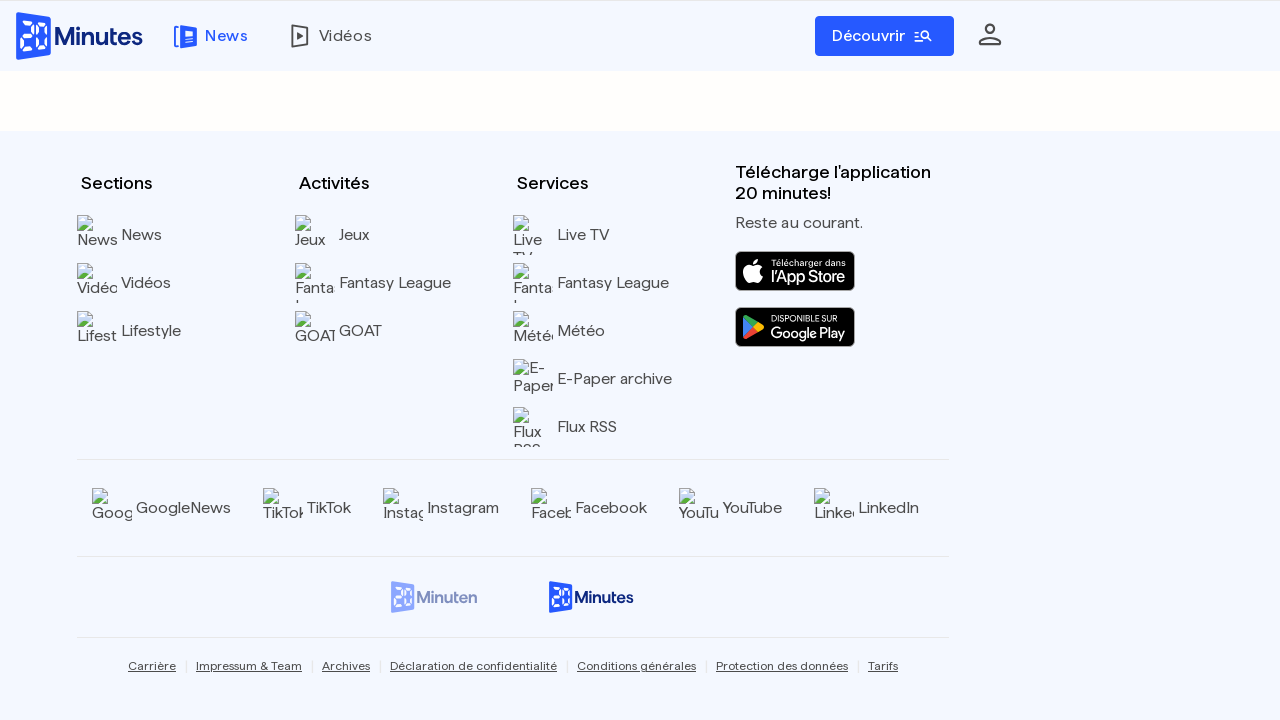

Waited 1 second for any final replies to load
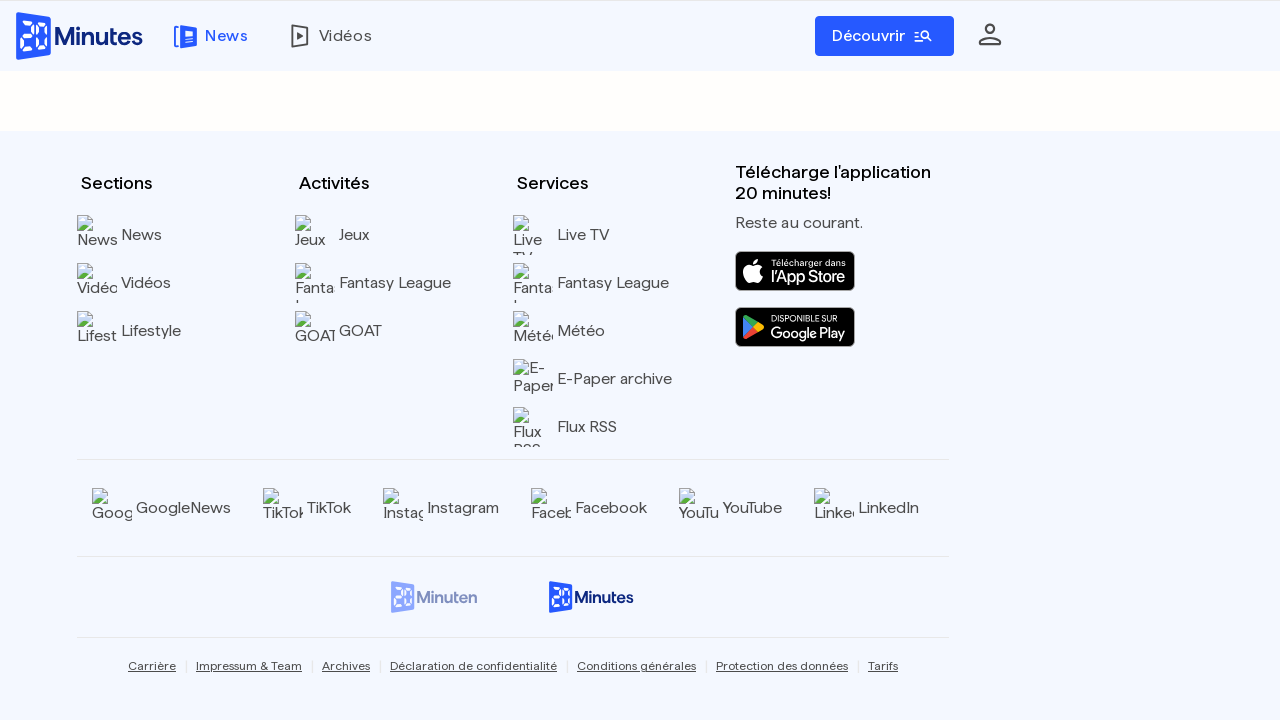

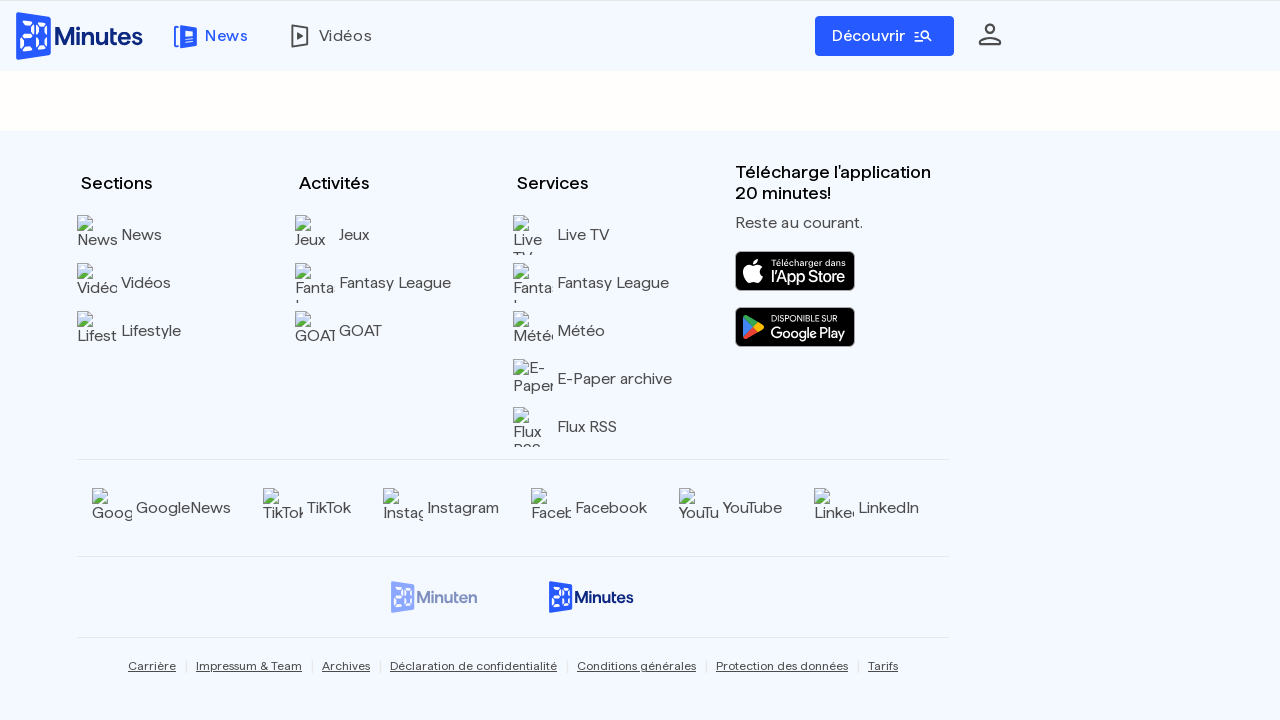